Tests drag and drop functionality by dragging an element and dropping it onto a target element

Starting URL: https://jqueryui.com/resources/demos/droppable/default.html

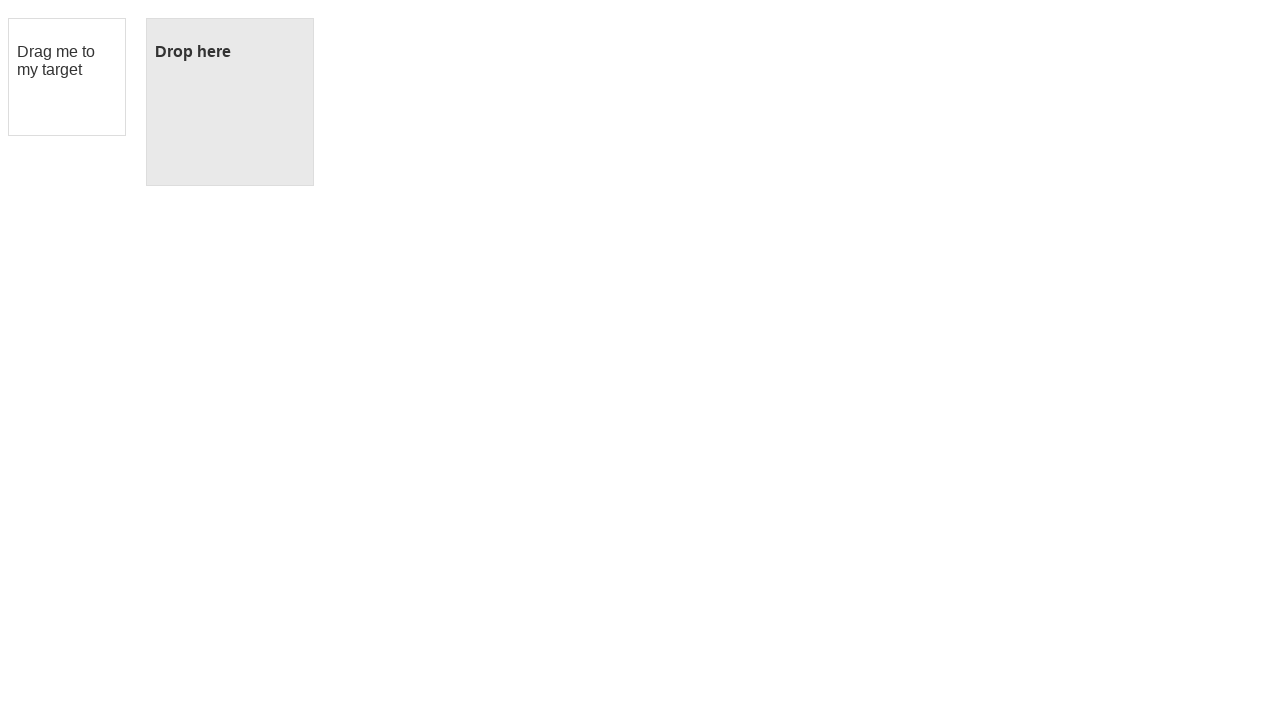

Located the draggable element with ID 'draggable'
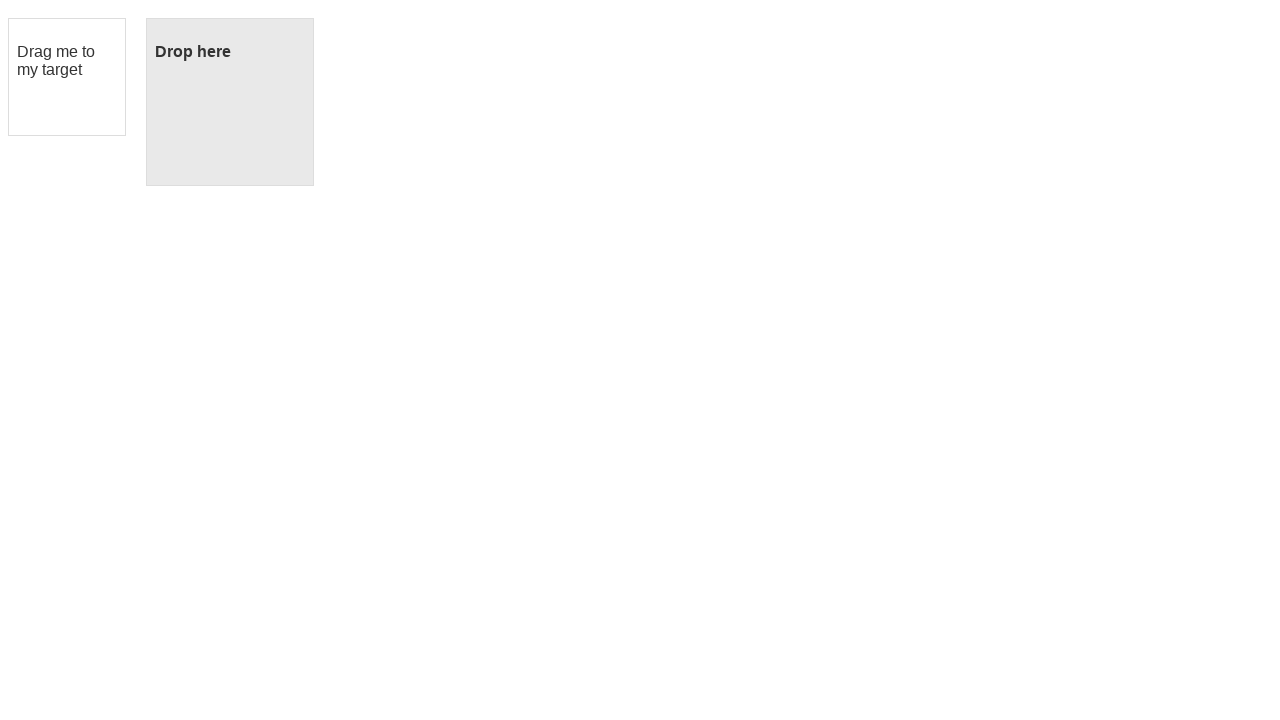

Located the droppable target element with ID 'droppable'
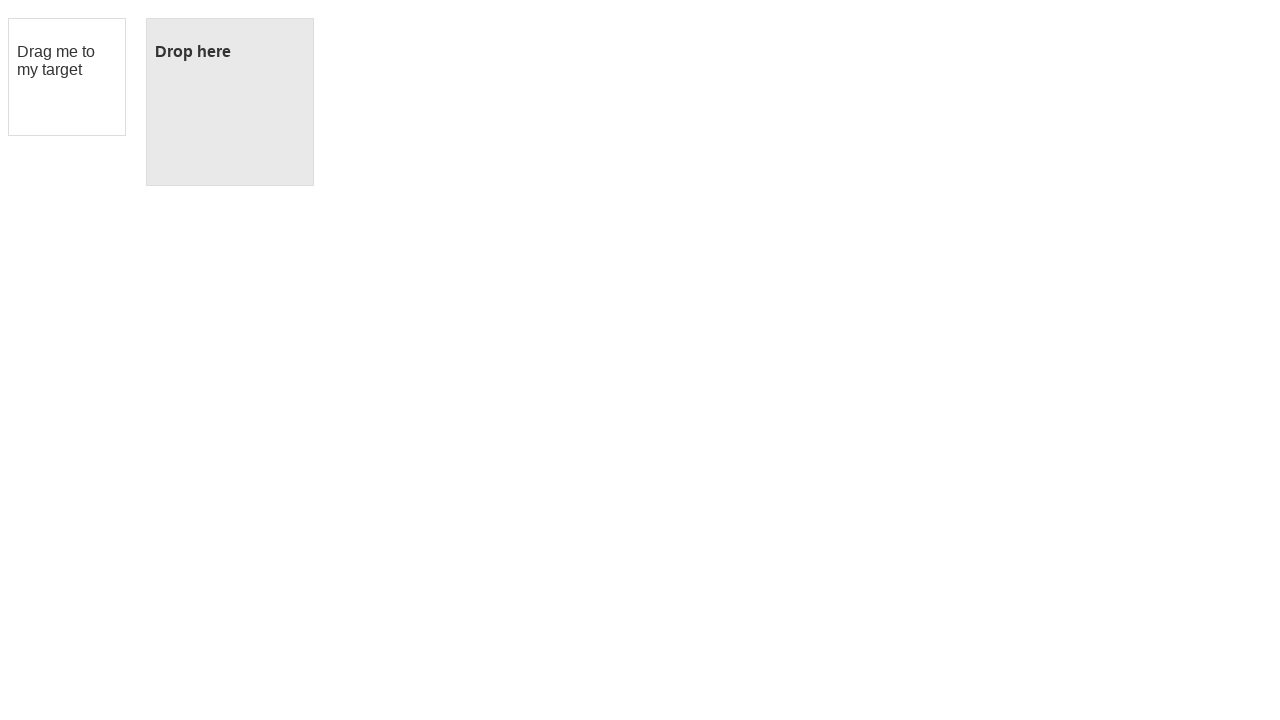

Dragged element from draggable to droppable target at (230, 102)
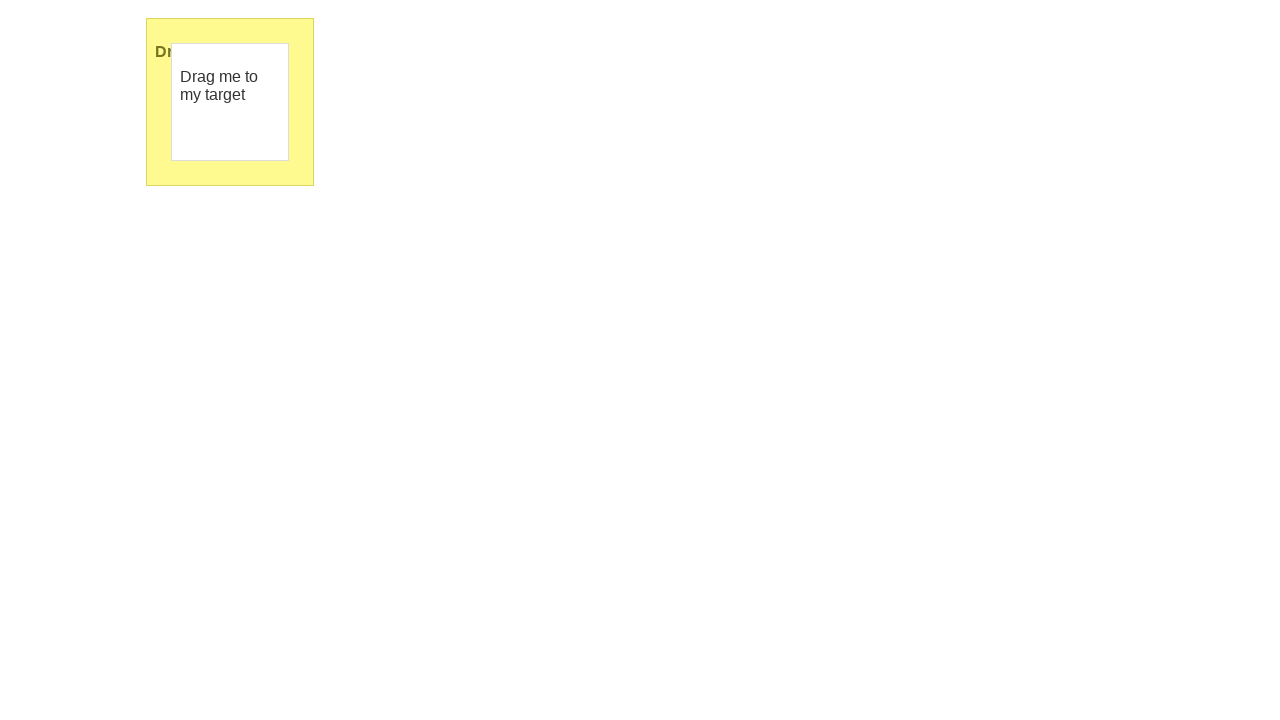

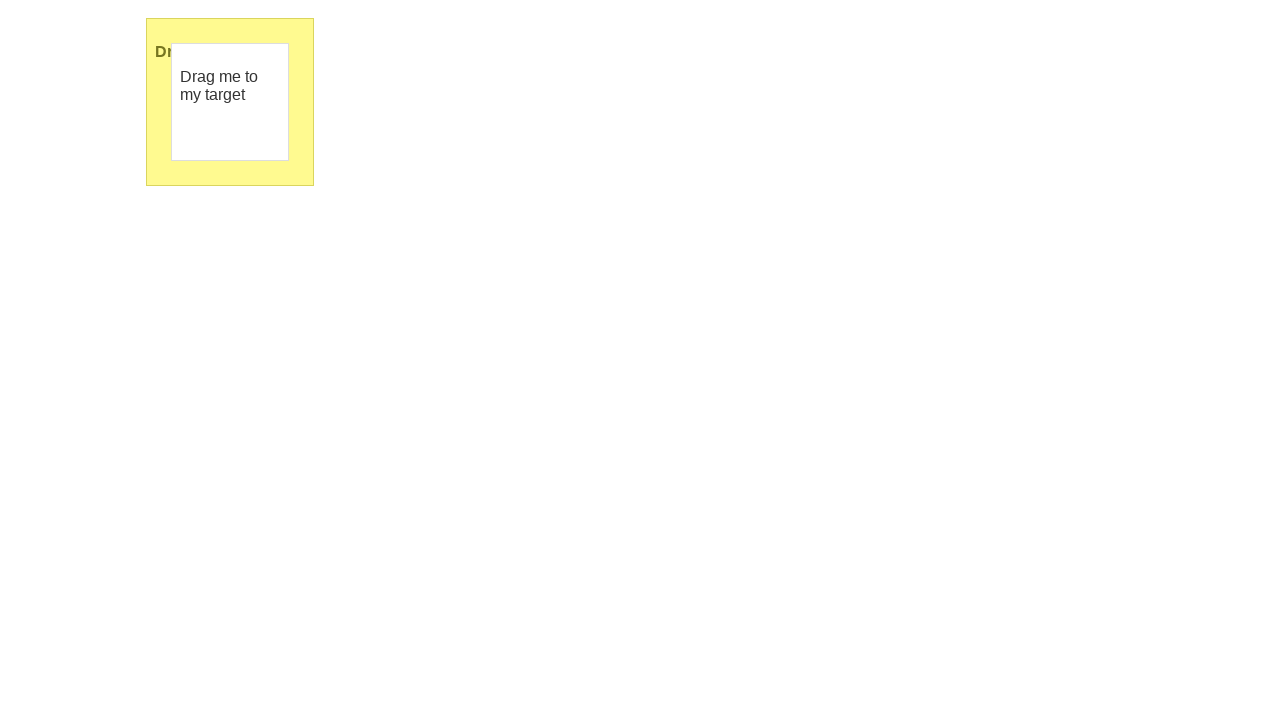